Tests radio button functionality by checking which radio button is selected by default and then selecting an age group radio button if not already selected

Starting URL: https://www.leafground.com/radio.xhtml

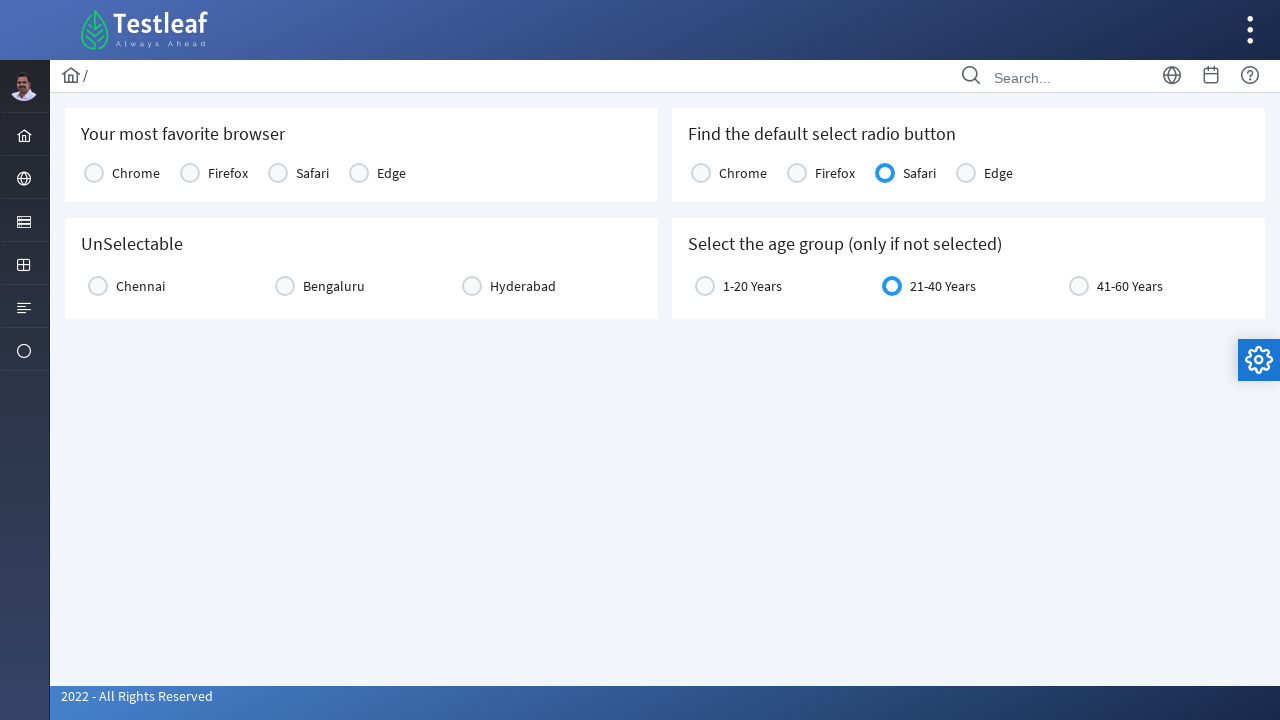

Checked if Chrome radio button is selected by default
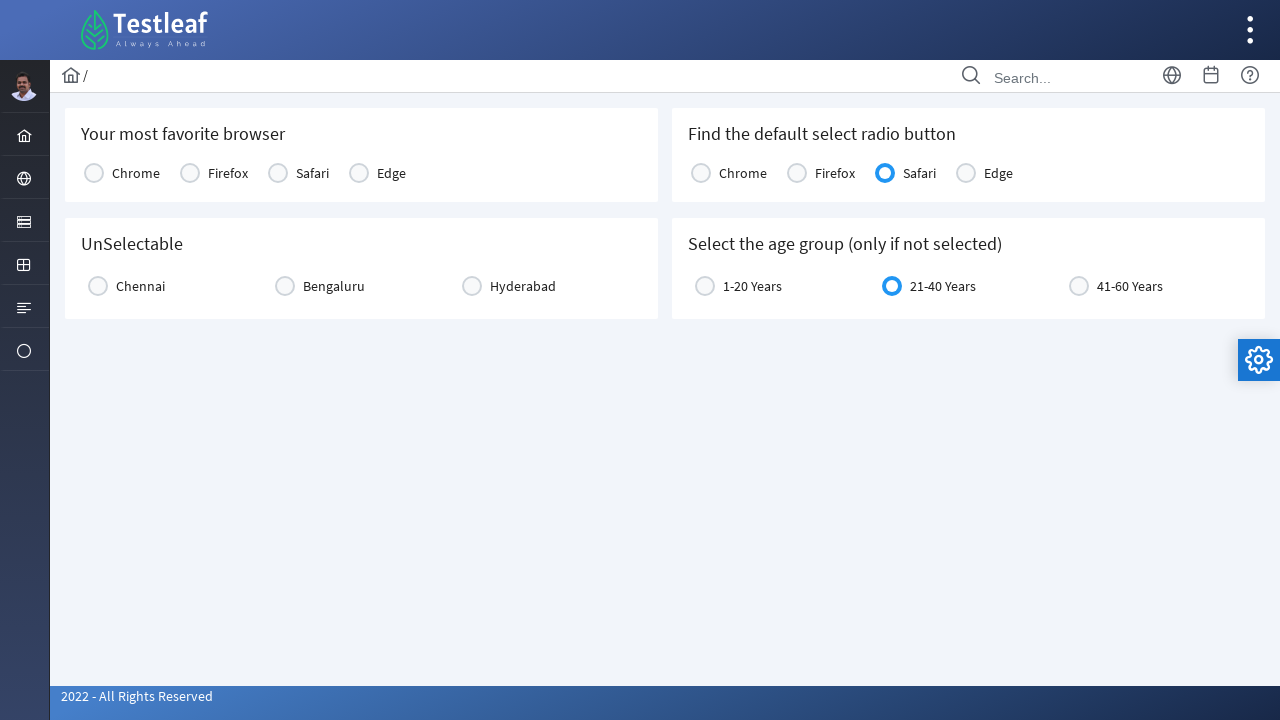

Checked if Firefox radio button is selected by default
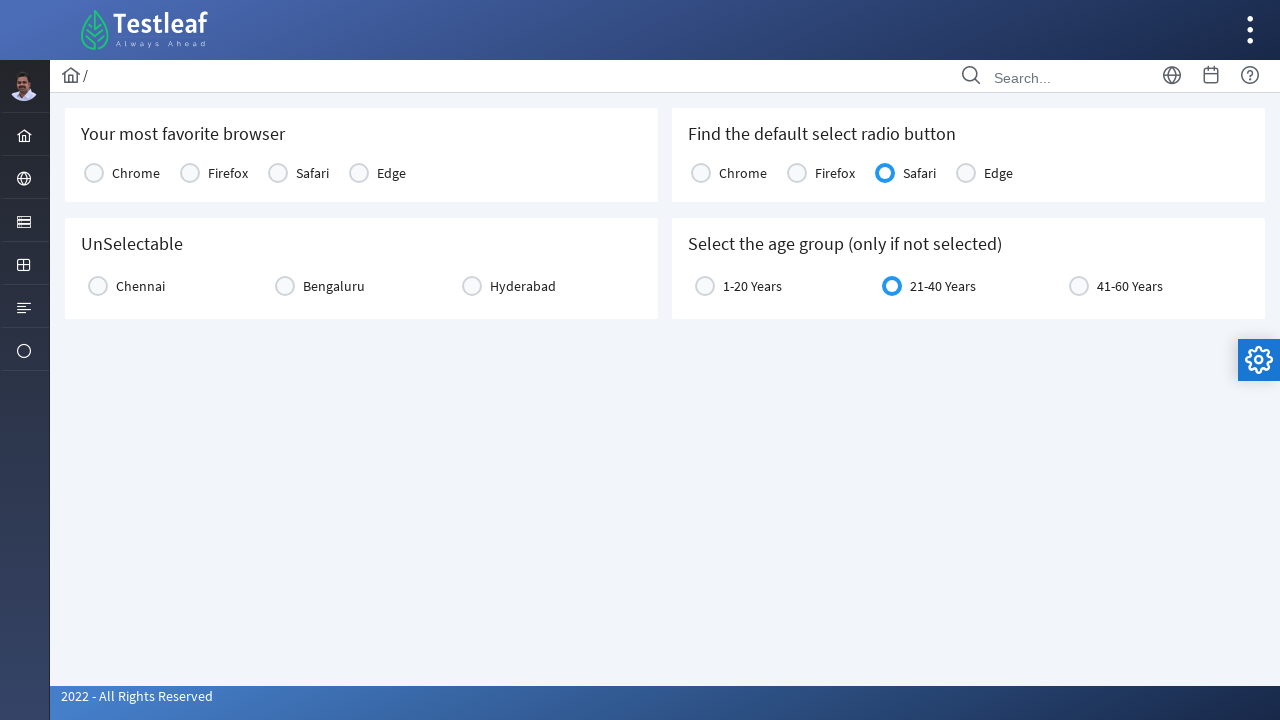

Checked if Safari radio button is selected by default
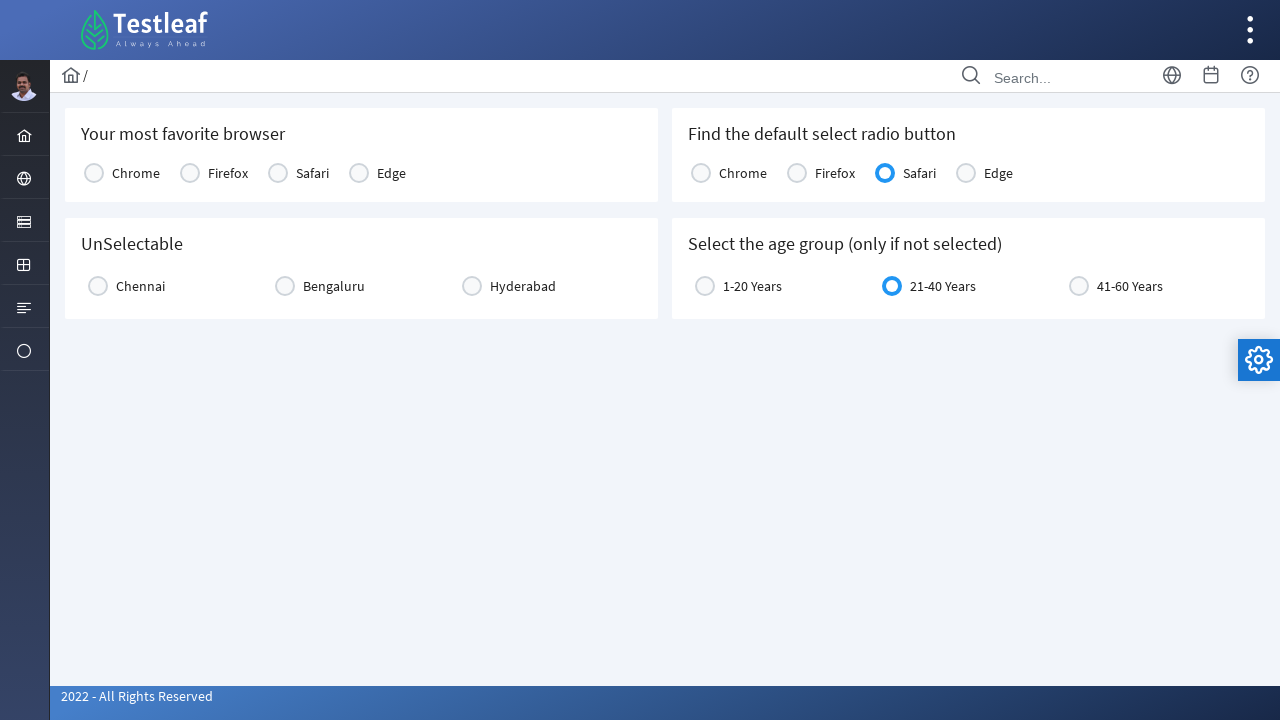

Checked if Edge radio button is selected by default
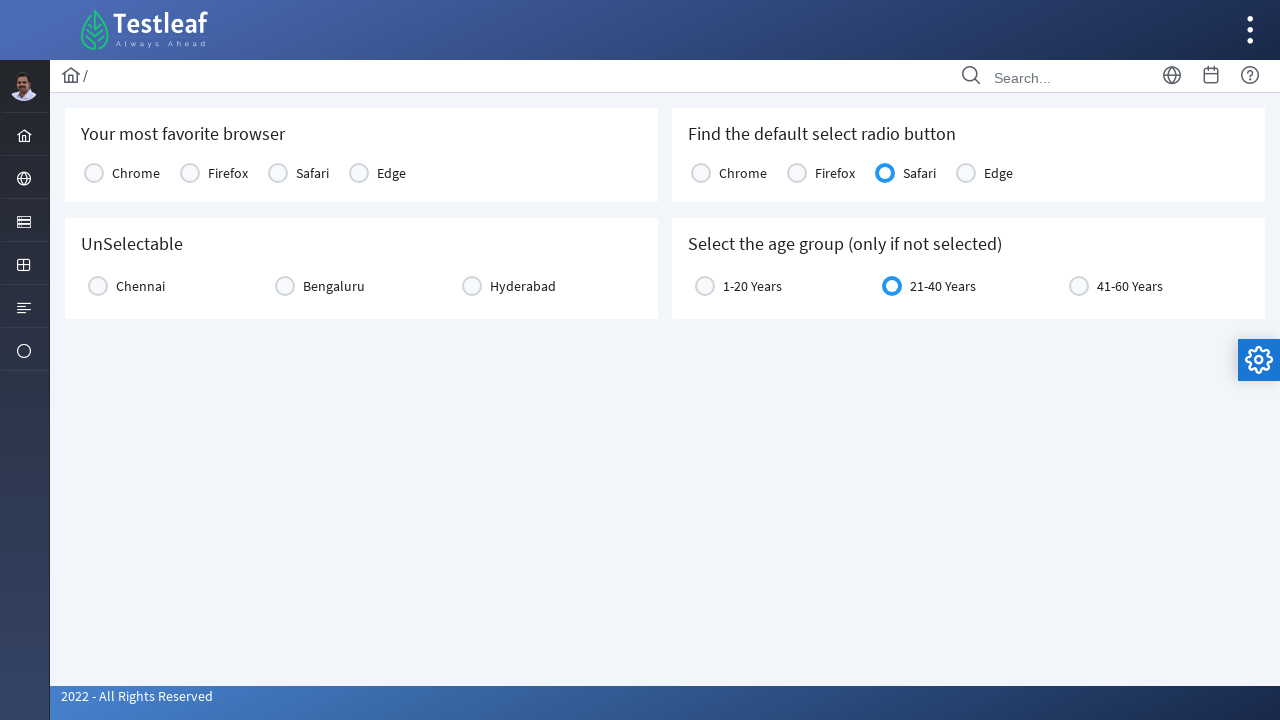

Retrieved Safari label text: Safari
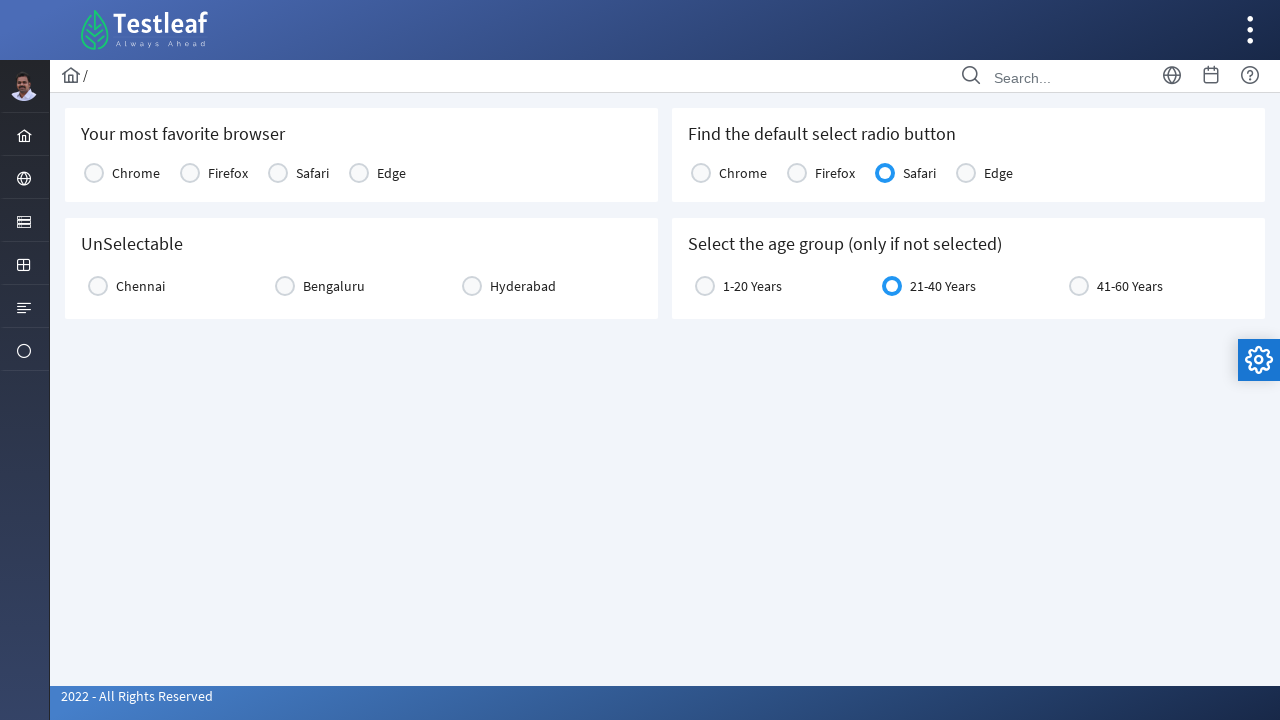

Checked if first age group radio button is selected
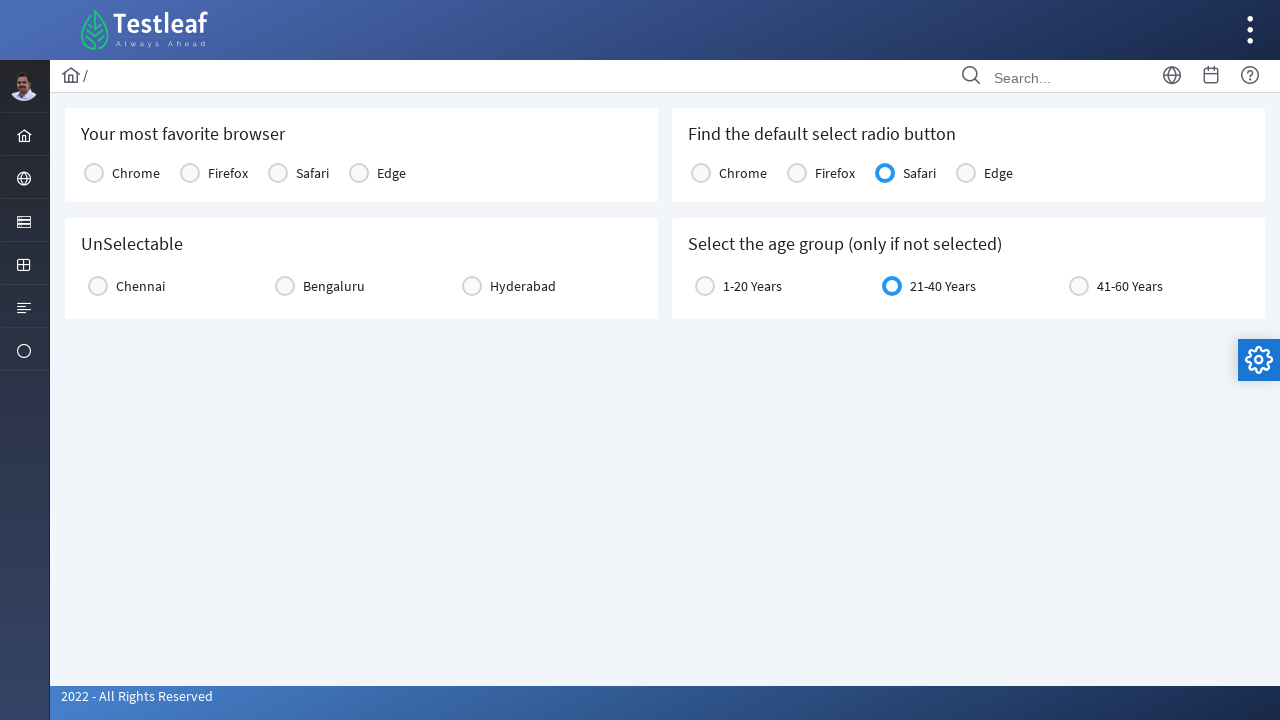

Clicked first age group radio button to select it at (752, 286) on label[for='j_idt87:age:0']
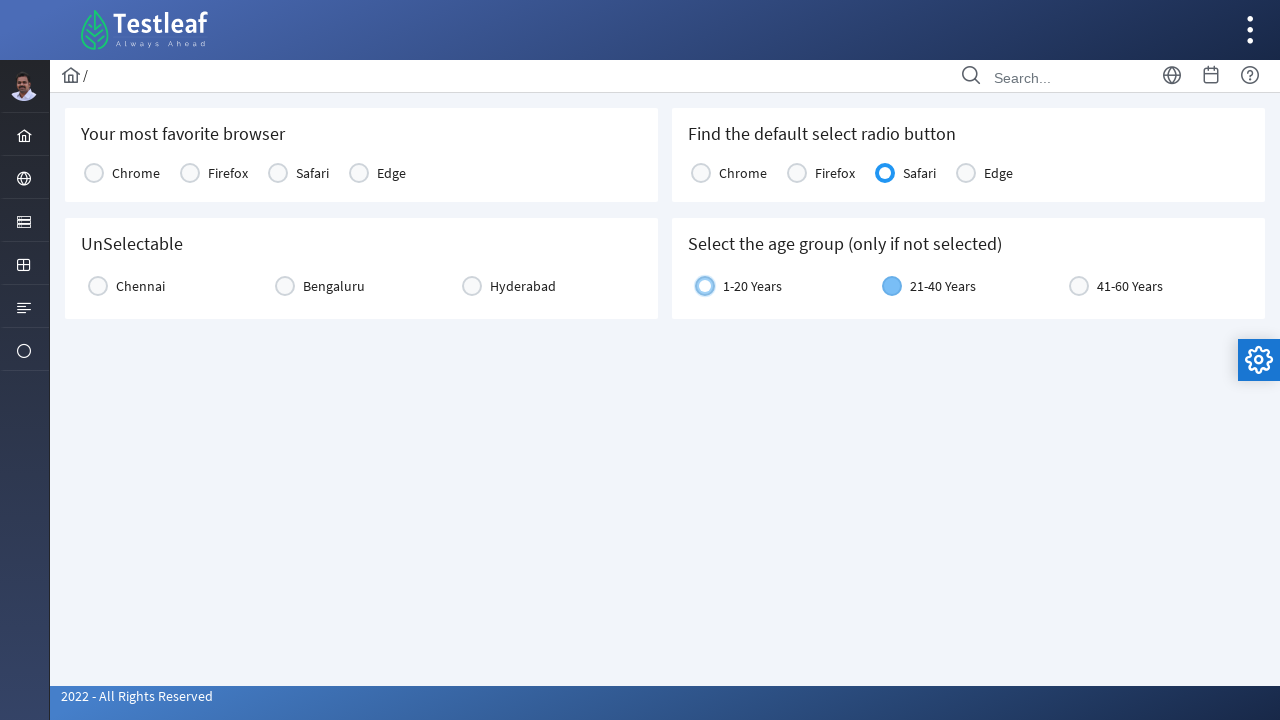

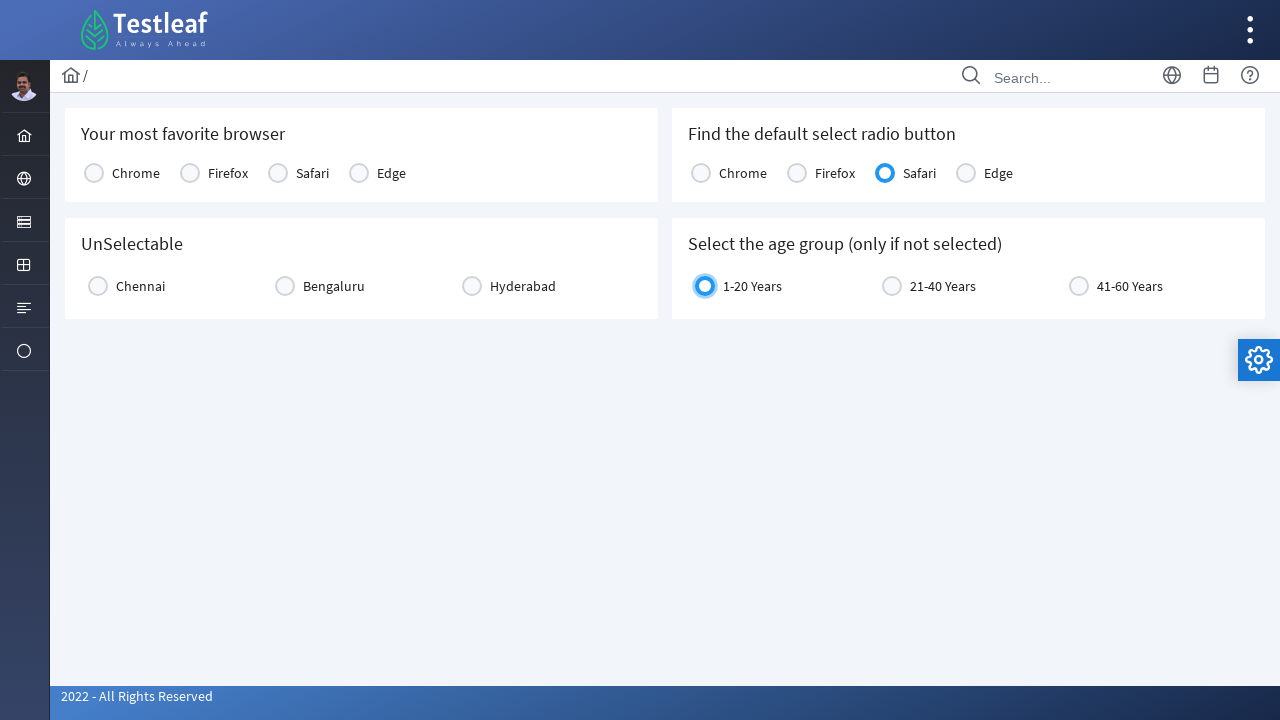